Tests navigation to the Men section by clicking on the Men menu item and verifying the URL changes to the men shop page

Starting URL: https://www.ajio.com/

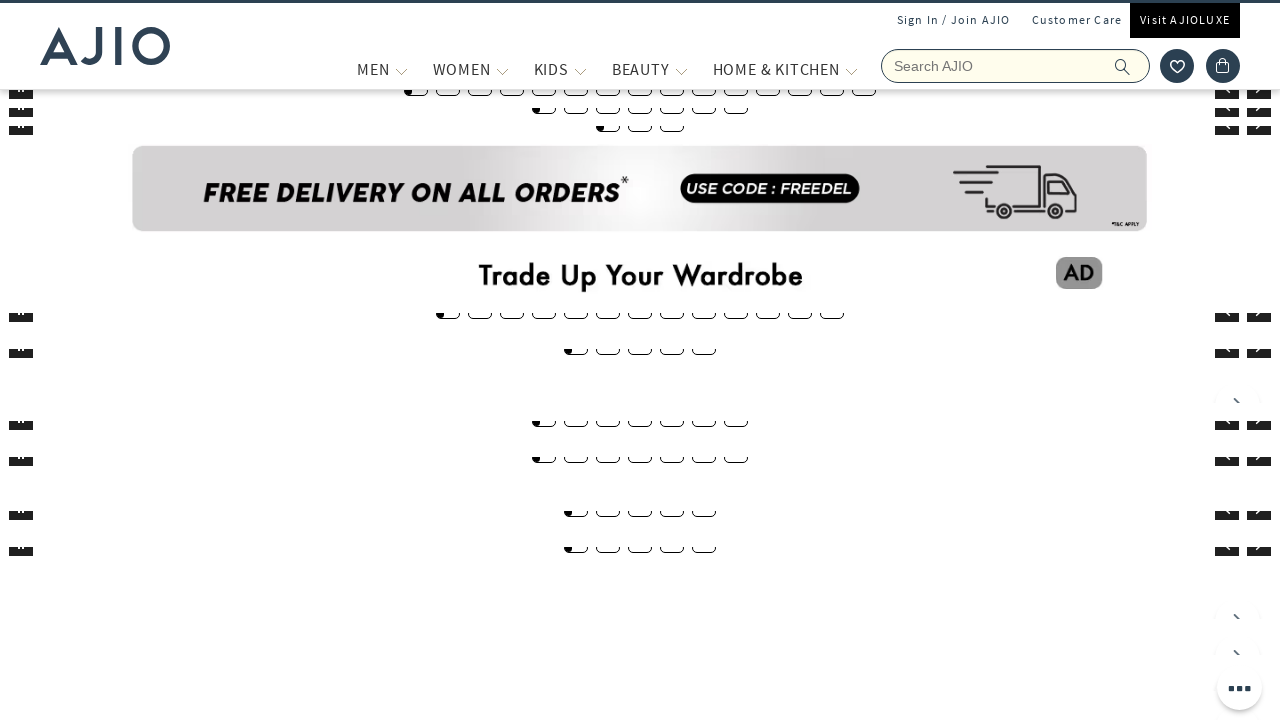

Clicked on the Men menu item at (373, 69) on text=MEN
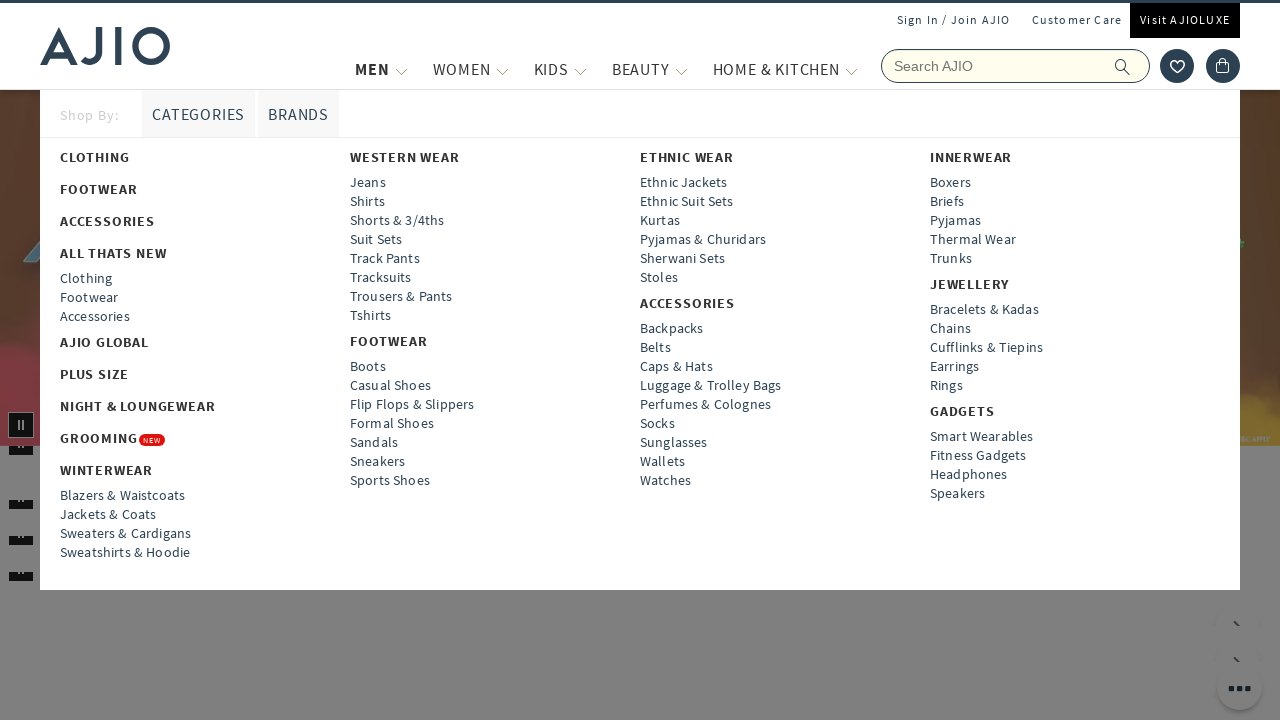

Navigation to Men shop page completed and URL verified
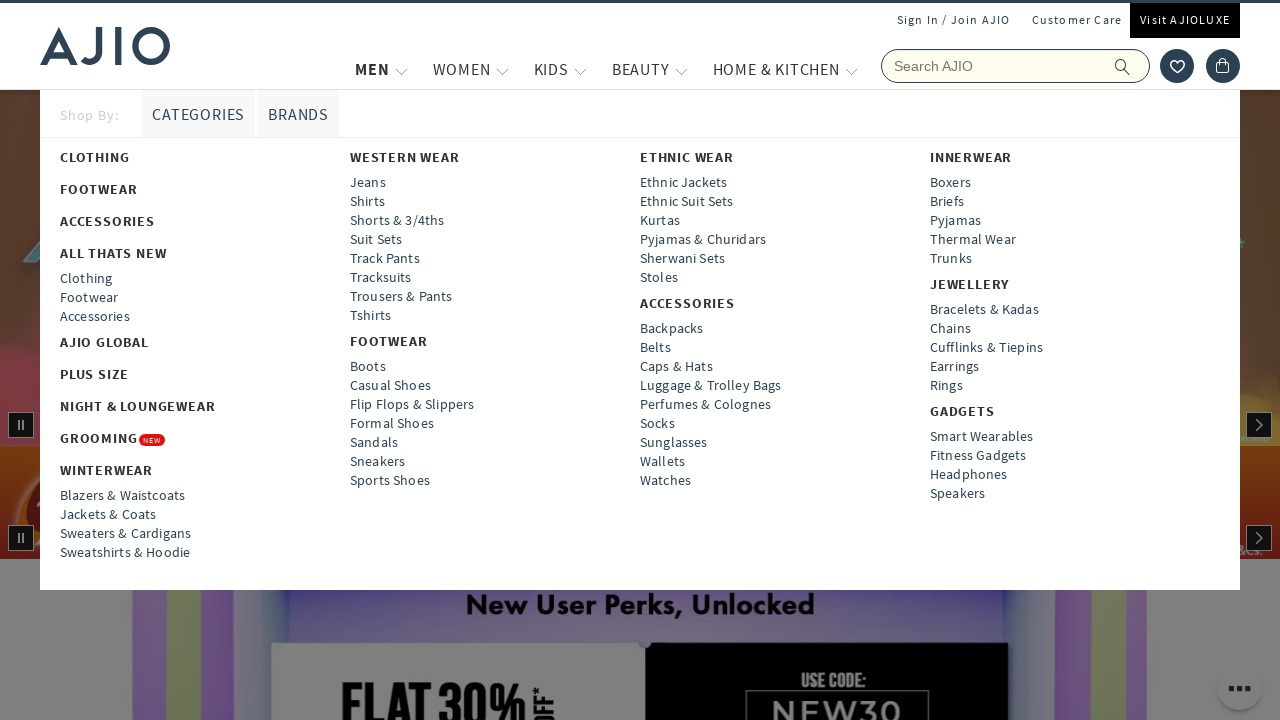

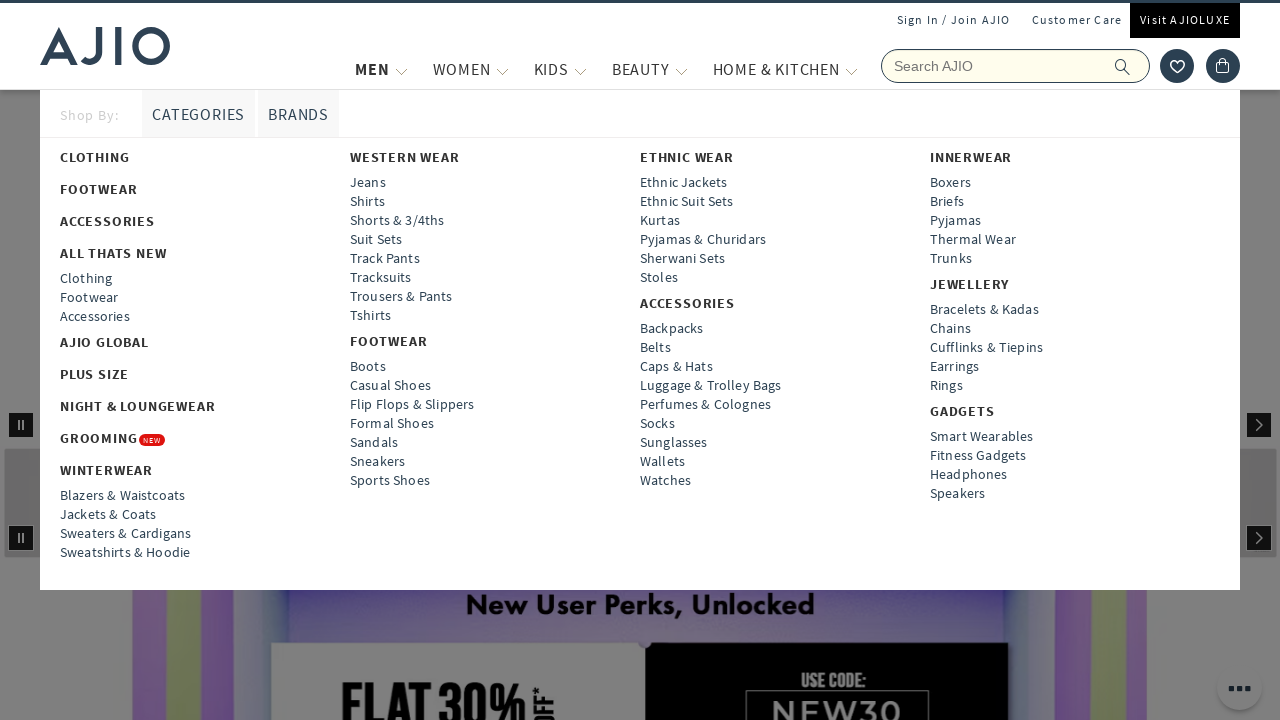